Tests adding todo items to the list by creating two items and verifying they appear in the list

Starting URL: https://demo.playwright.dev/todomvc

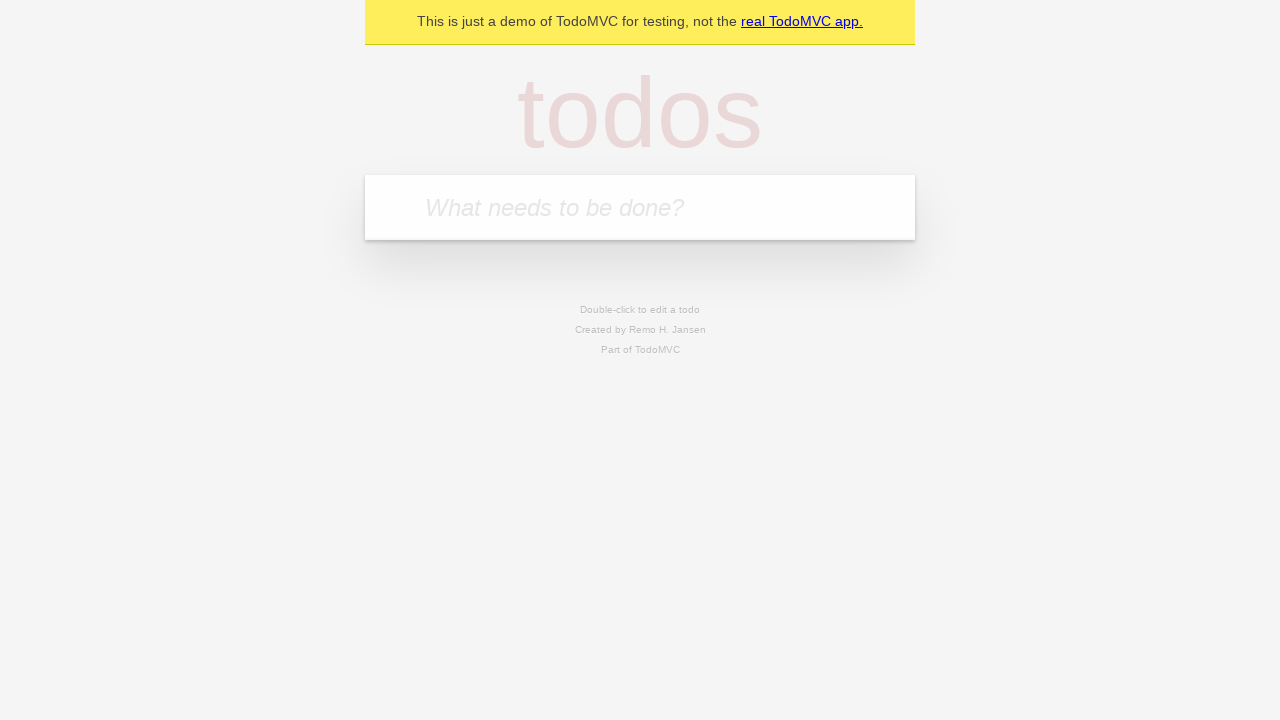

Filled first todo input with 'buy some cheese' on .new-todo
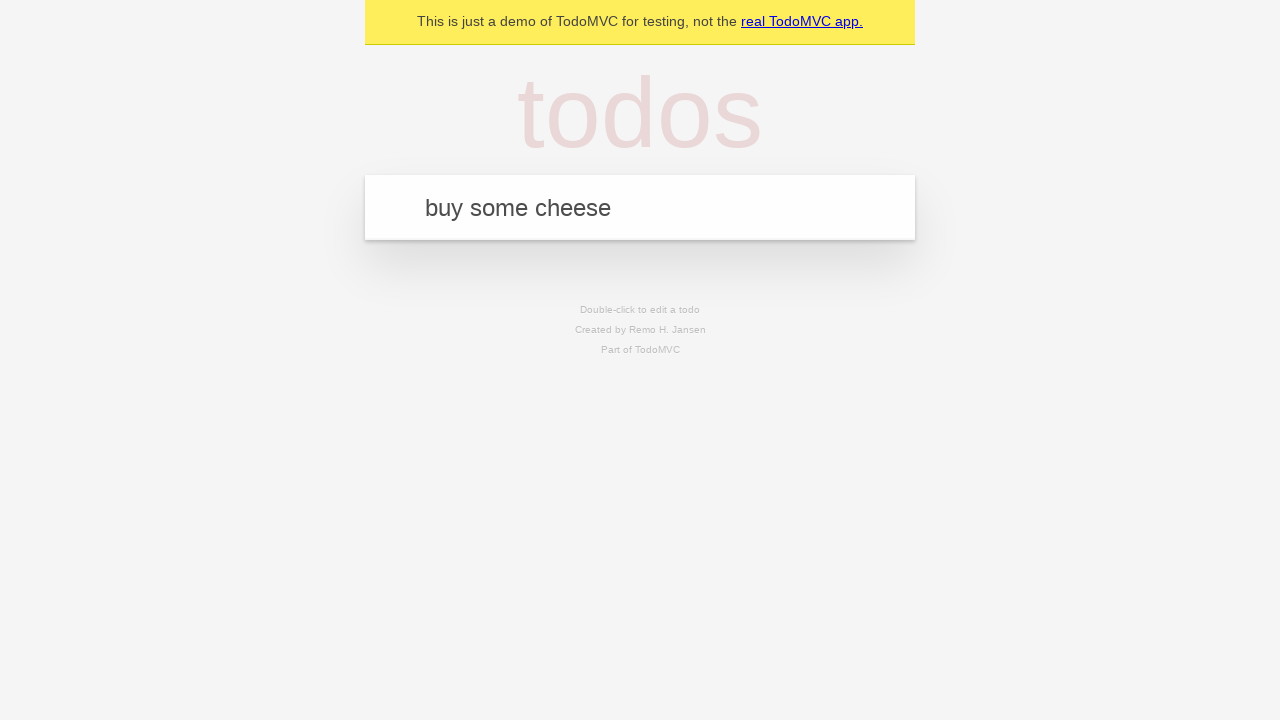

Pressed Enter to submit first todo item on .new-todo
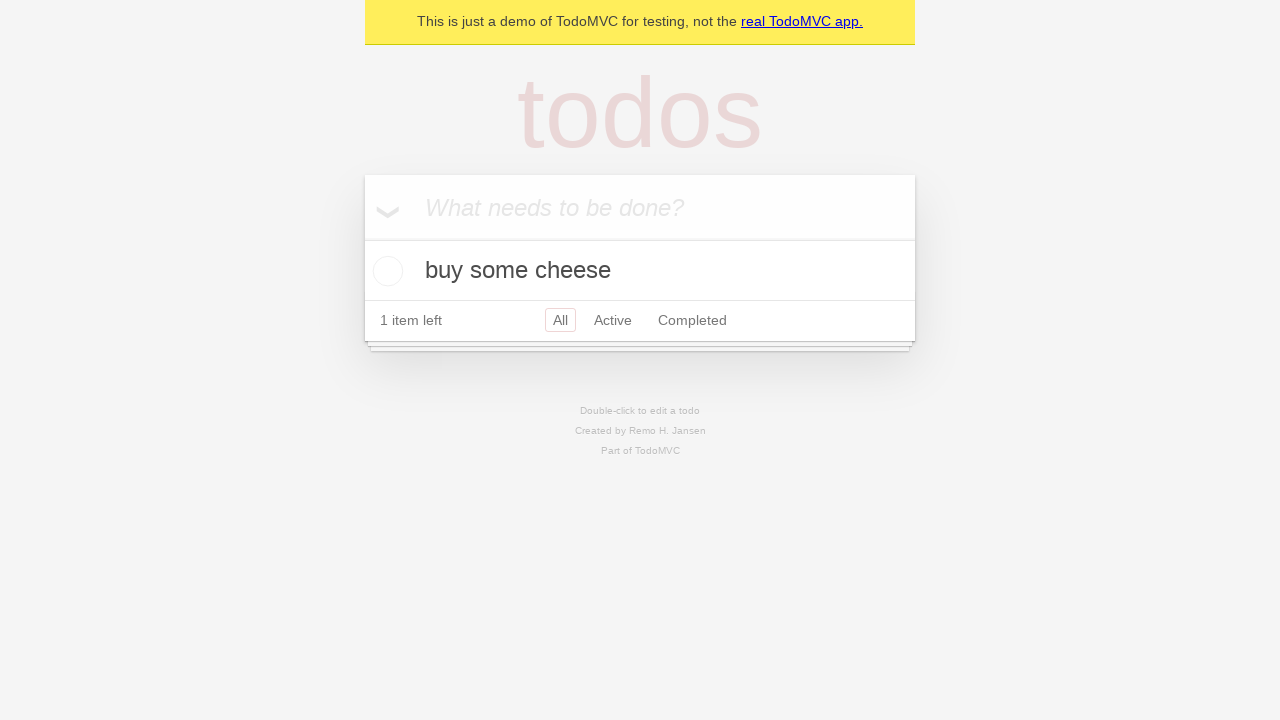

First todo item appeared in the list
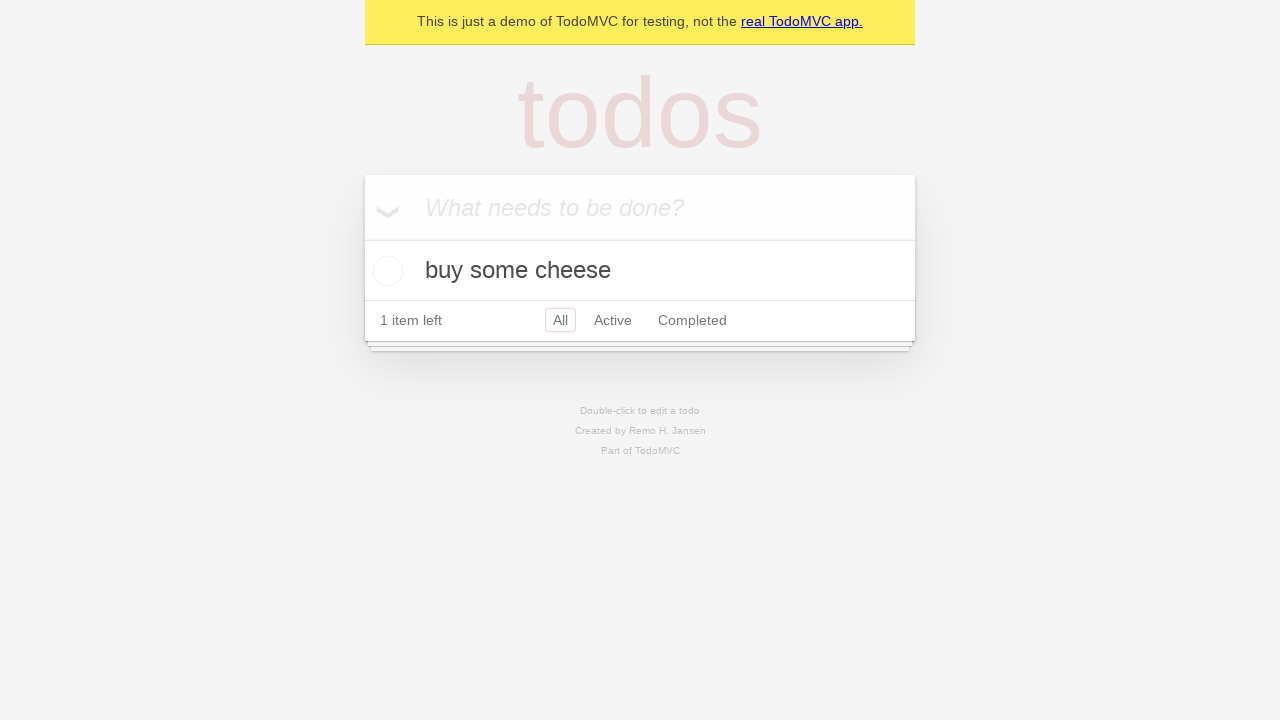

Filled second todo input with 'feed the cat' on .new-todo
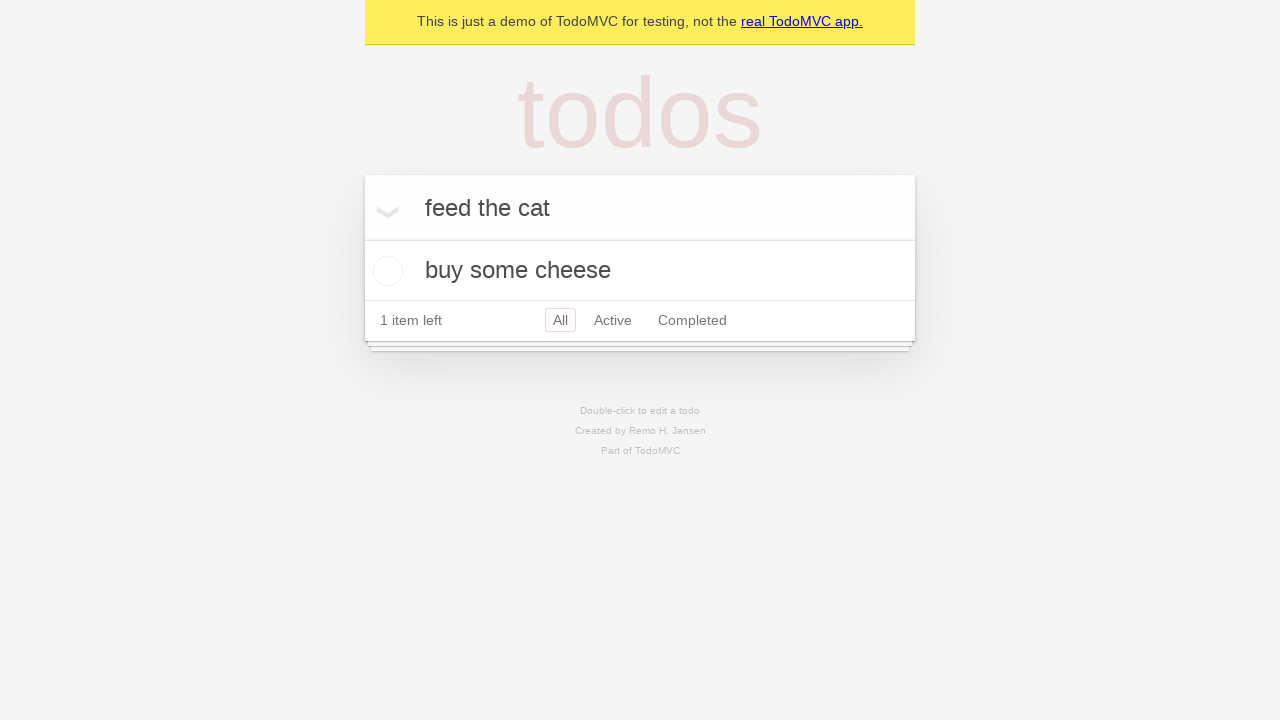

Pressed Enter to submit second todo item on .new-todo
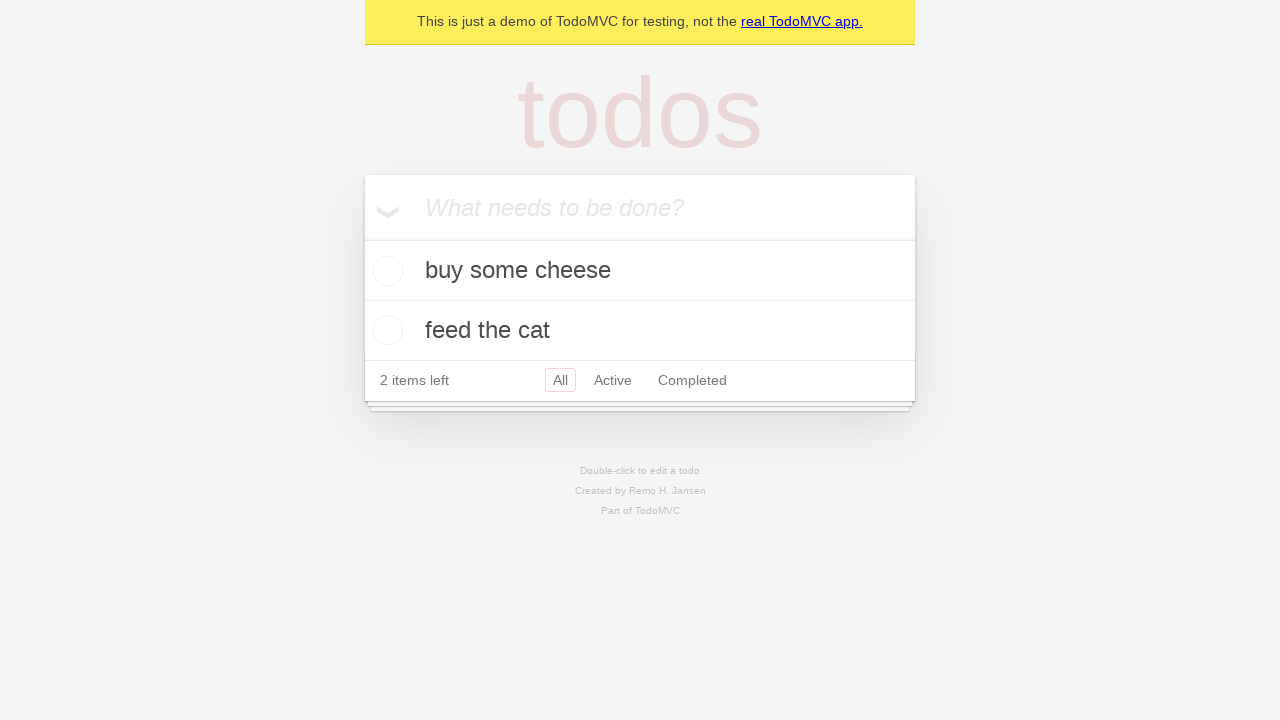

Second todo item appeared in the list
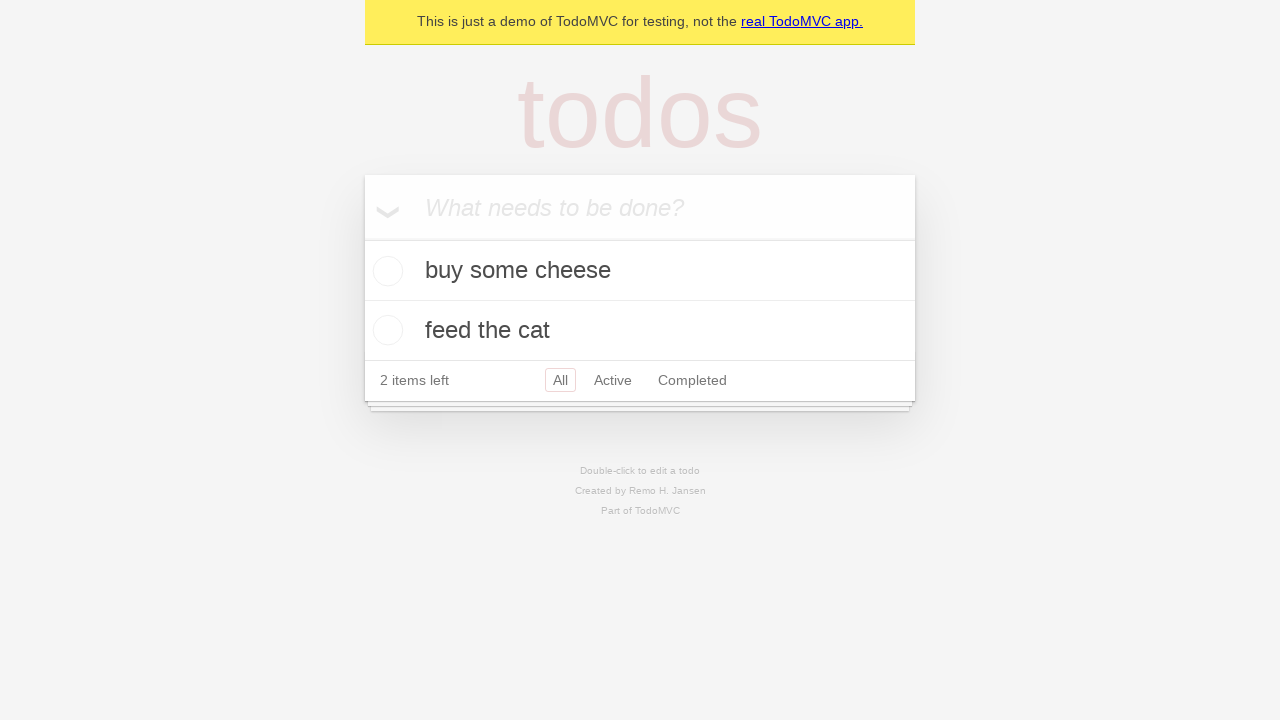

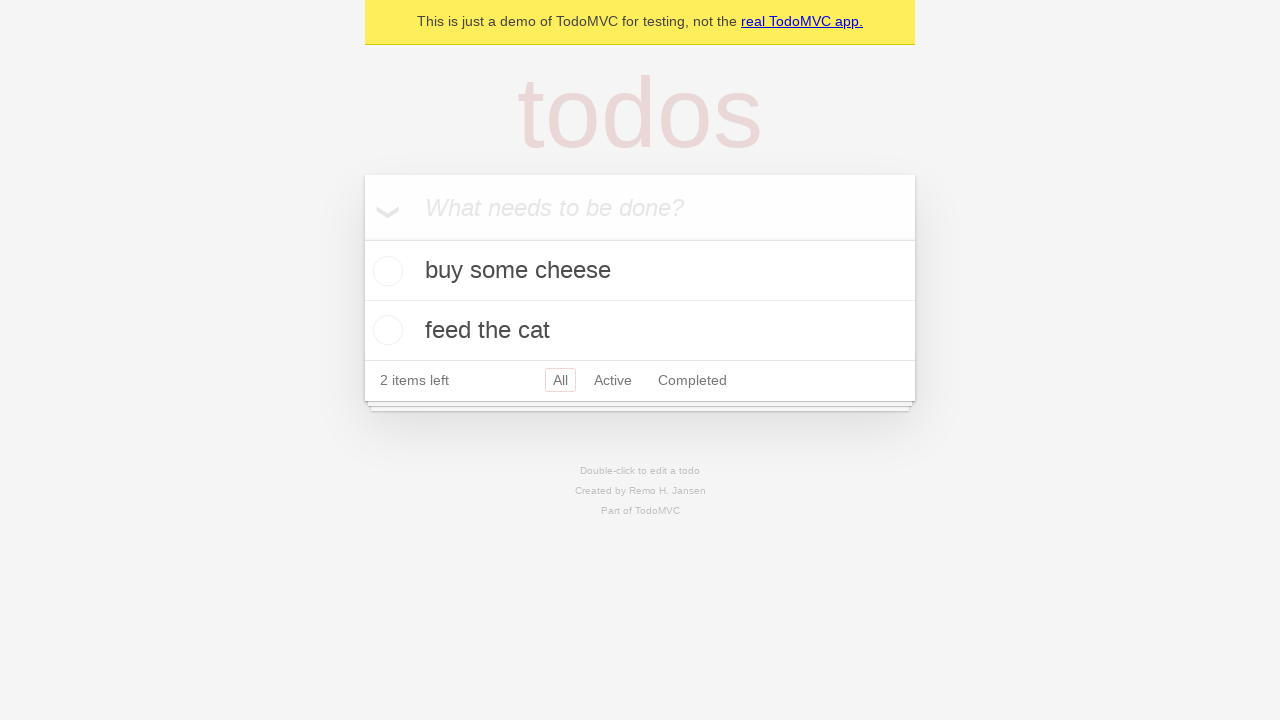